Tests a signup form by filling in first name, last name, and email fields, then clicking the sign up button to submit the form.

Starting URL: http://secure-retreat-92358.herokuapp.com/

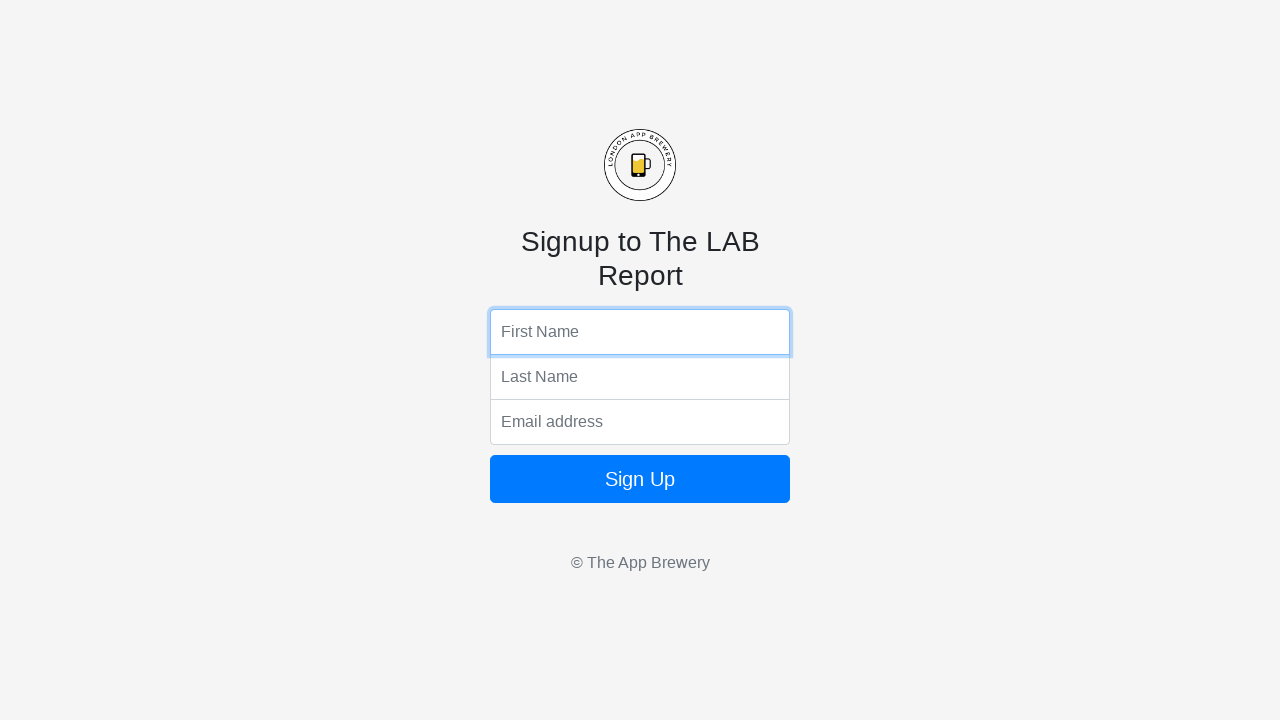

Filled first name field with 'Marcus' on input[name='fName']
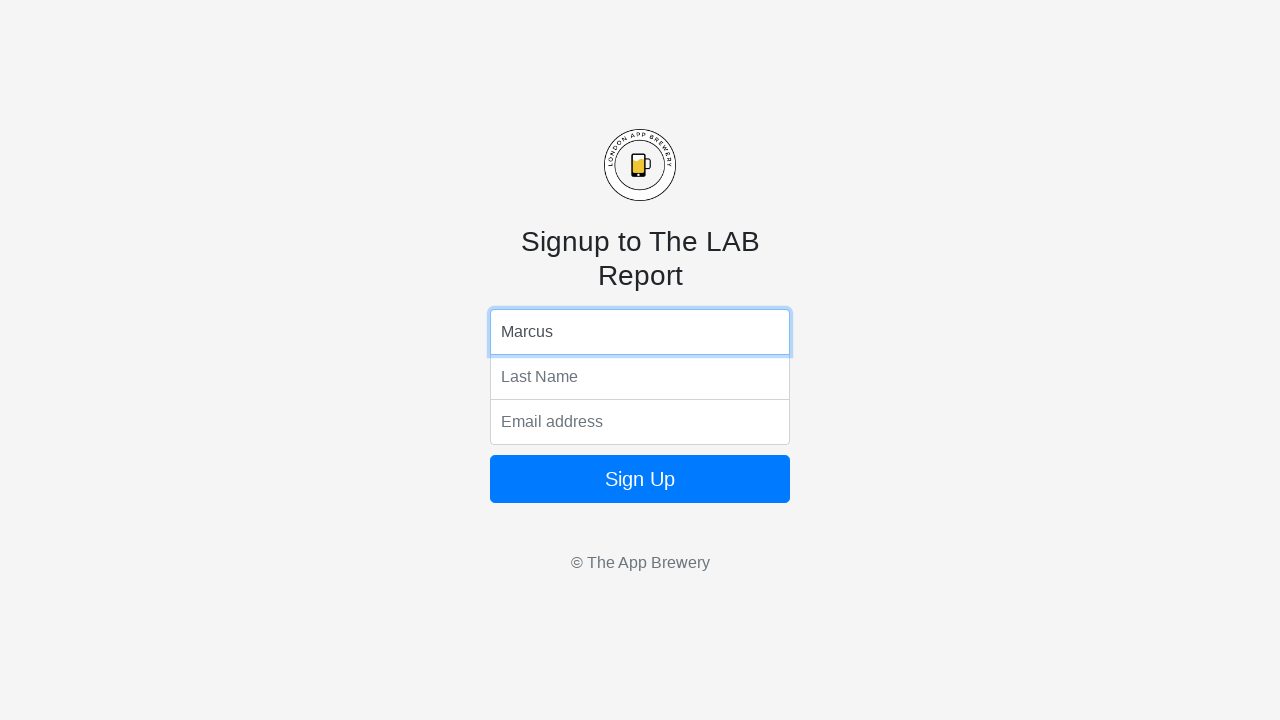

Filled last name field with 'Thompson' on input[name='lName']
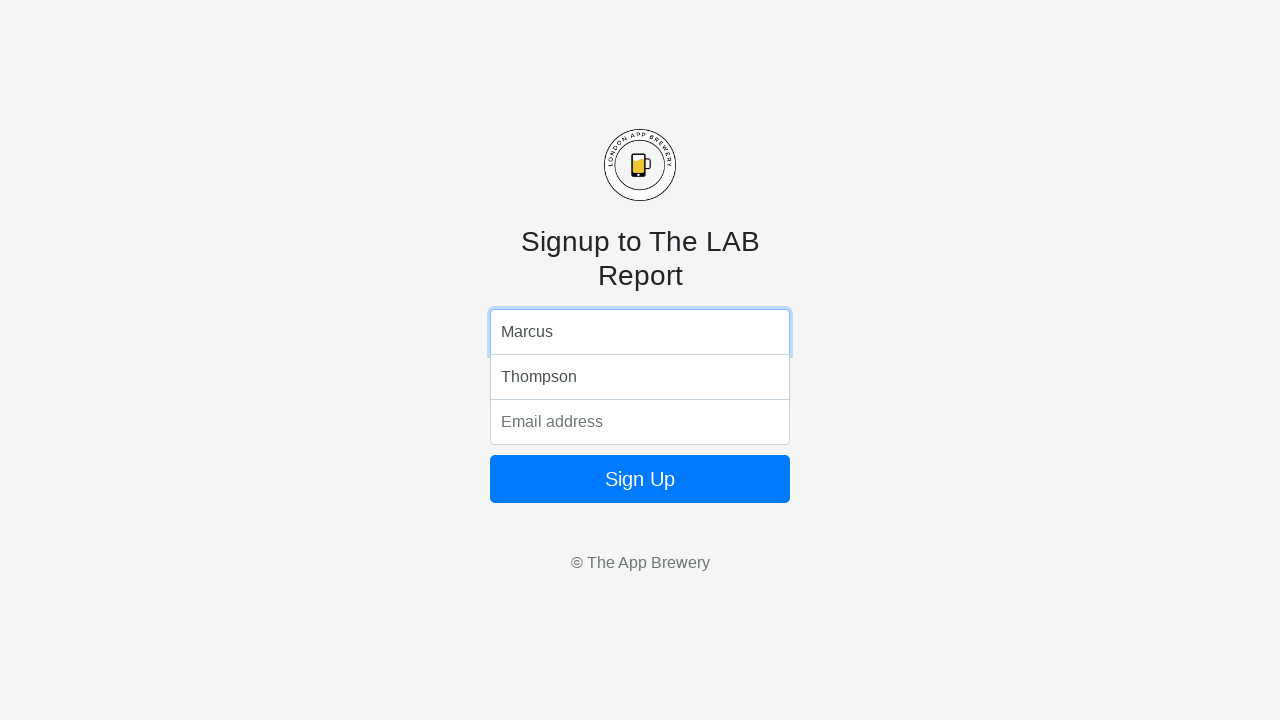

Filled email field with 'marcus.thompson@example.com' on input[name='email']
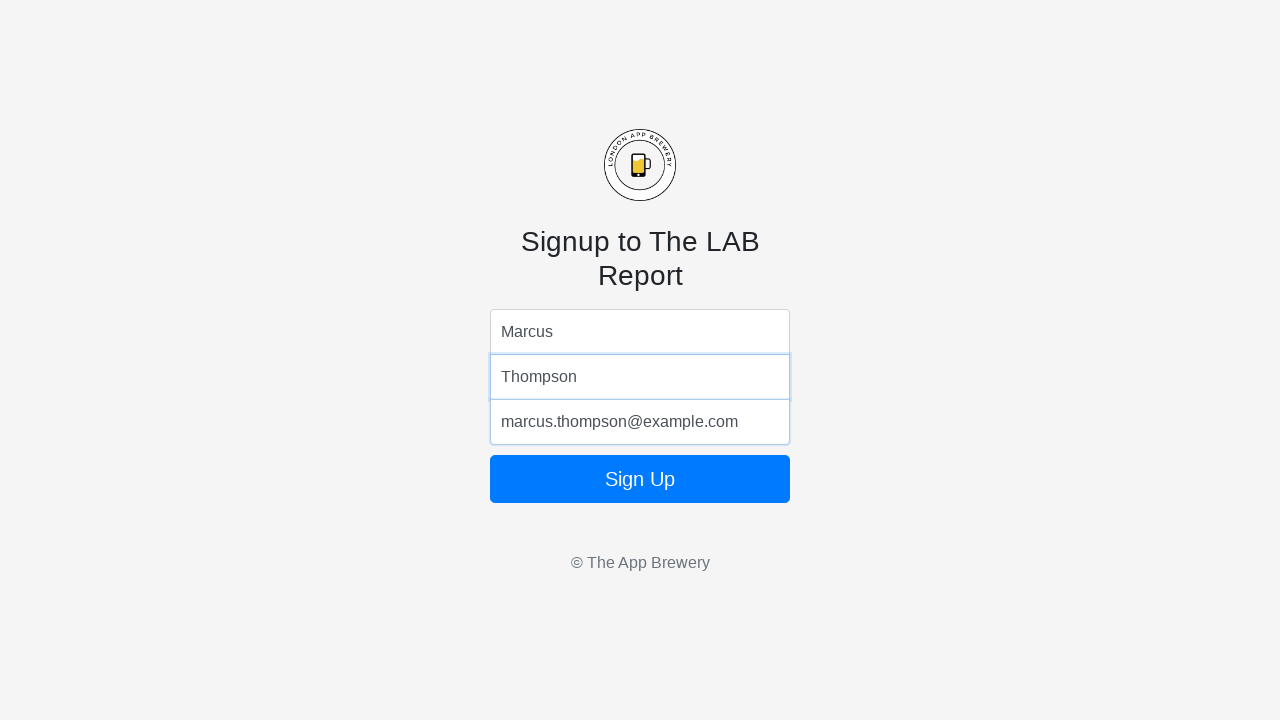

Clicked sign up button to submit form at (640, 479) on form button
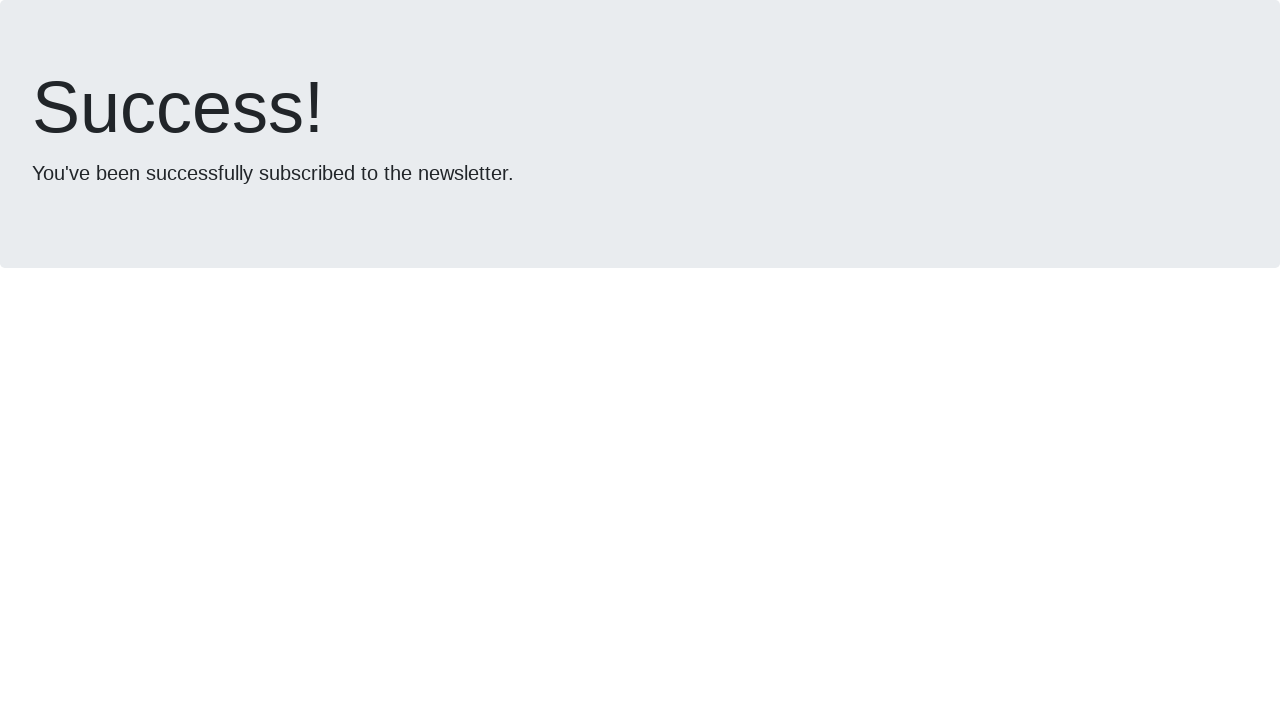

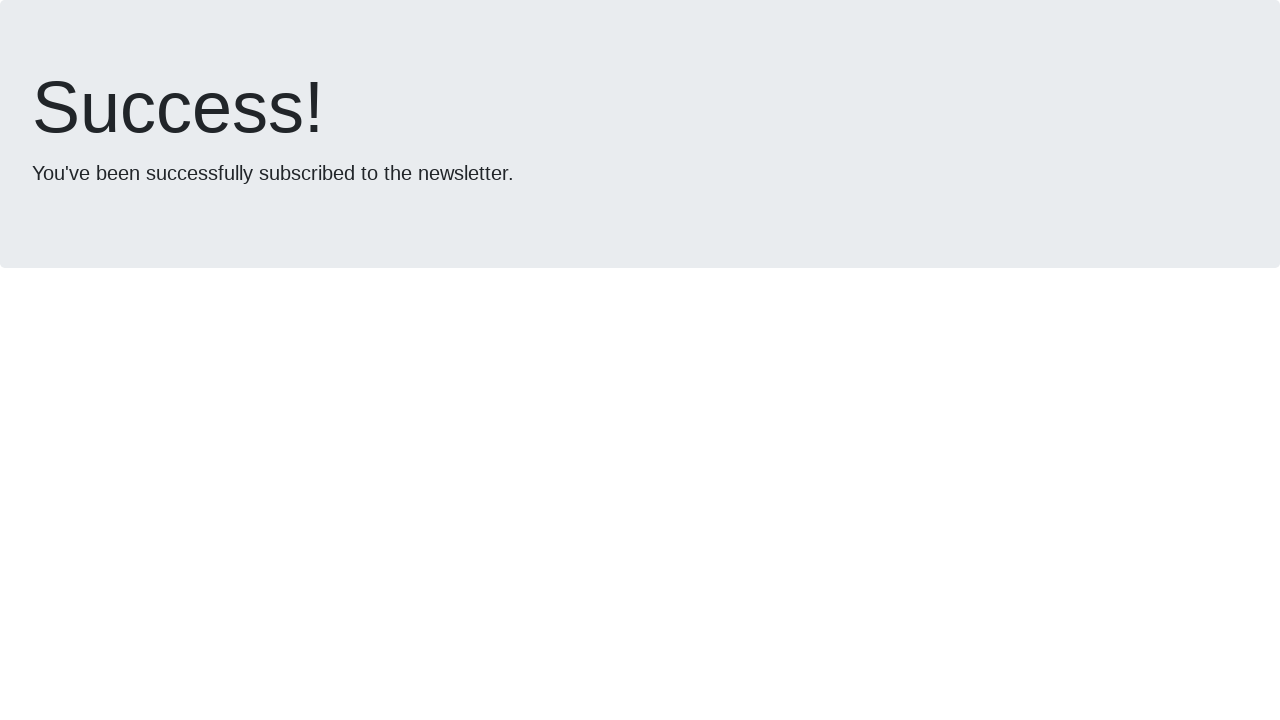